Navigates to the MakeMyTrip travel booking website homepage and verifies it loads successfully

Starting URL: https://www.makemytrip.com/

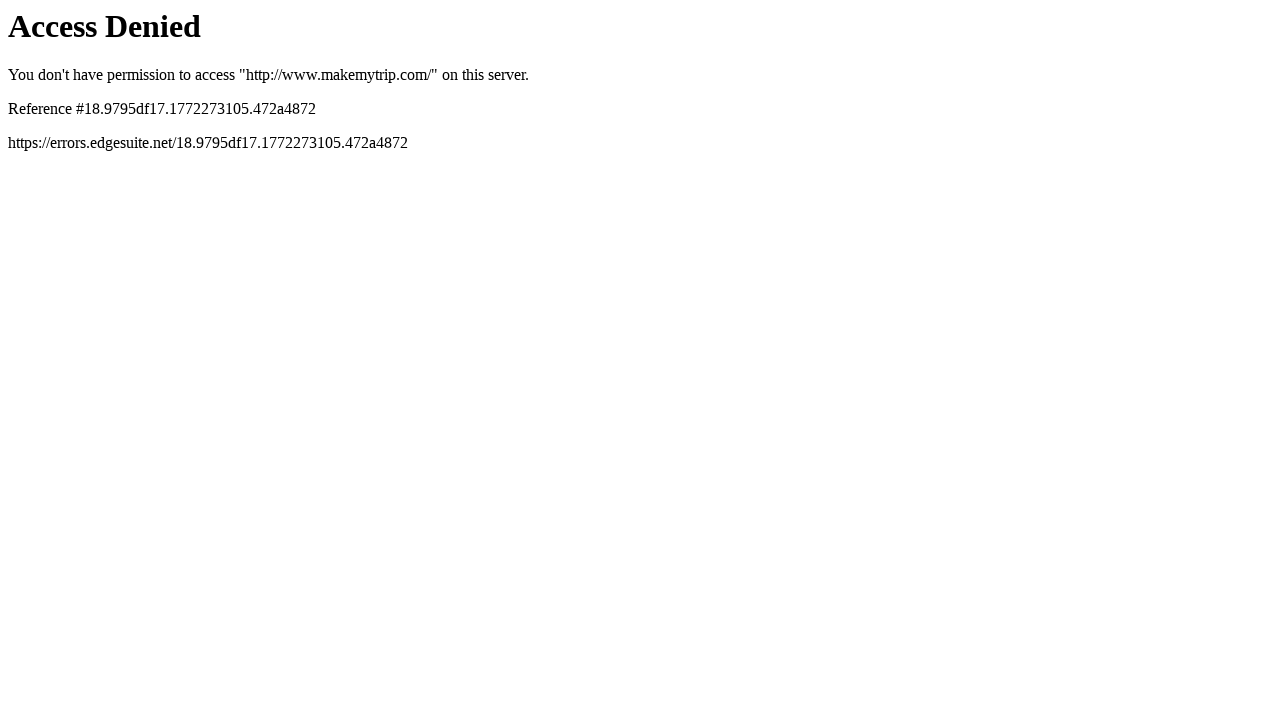

Navigated to MakeMyTrip homepage
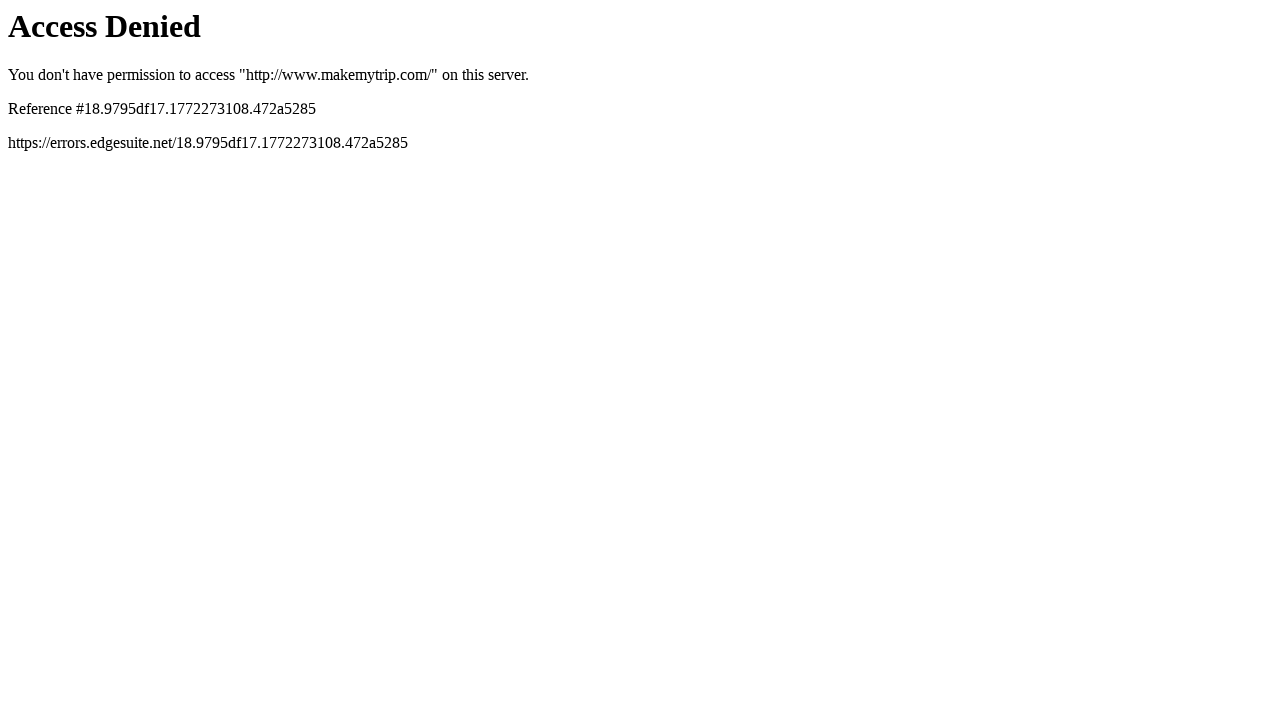

Page DOM content fully loaded
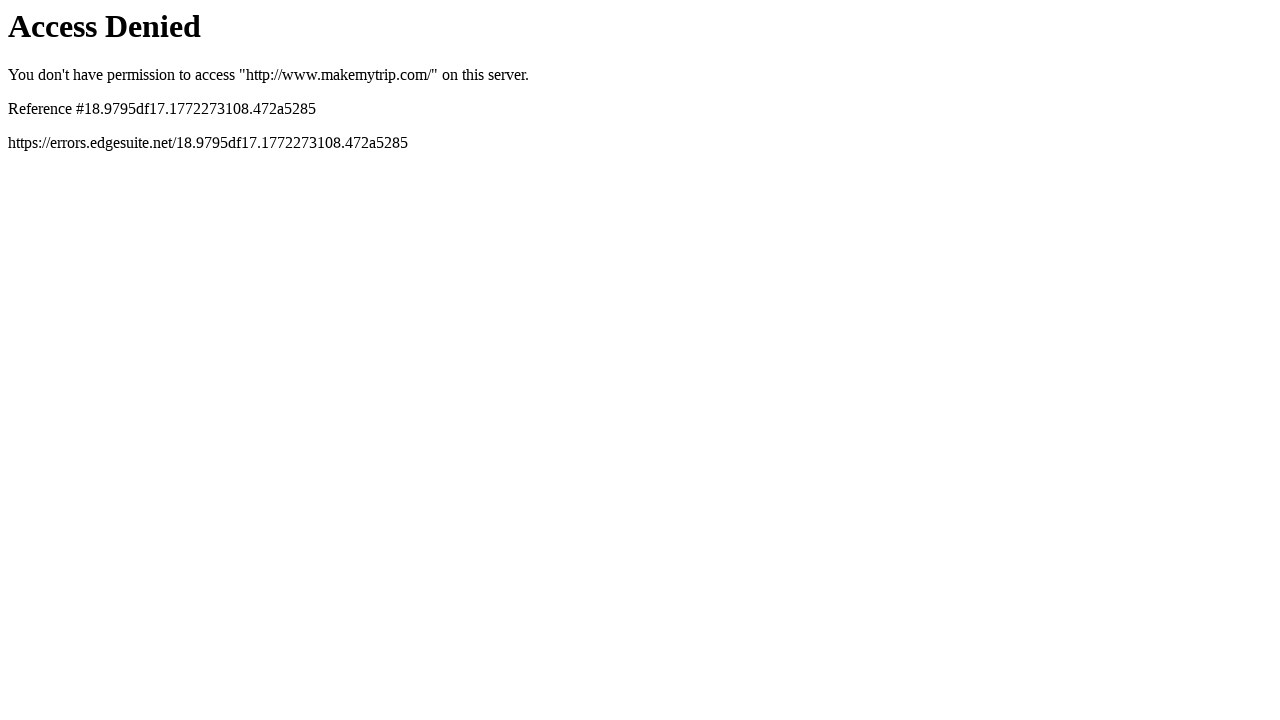

Page body element is present - homepage loaded successfully
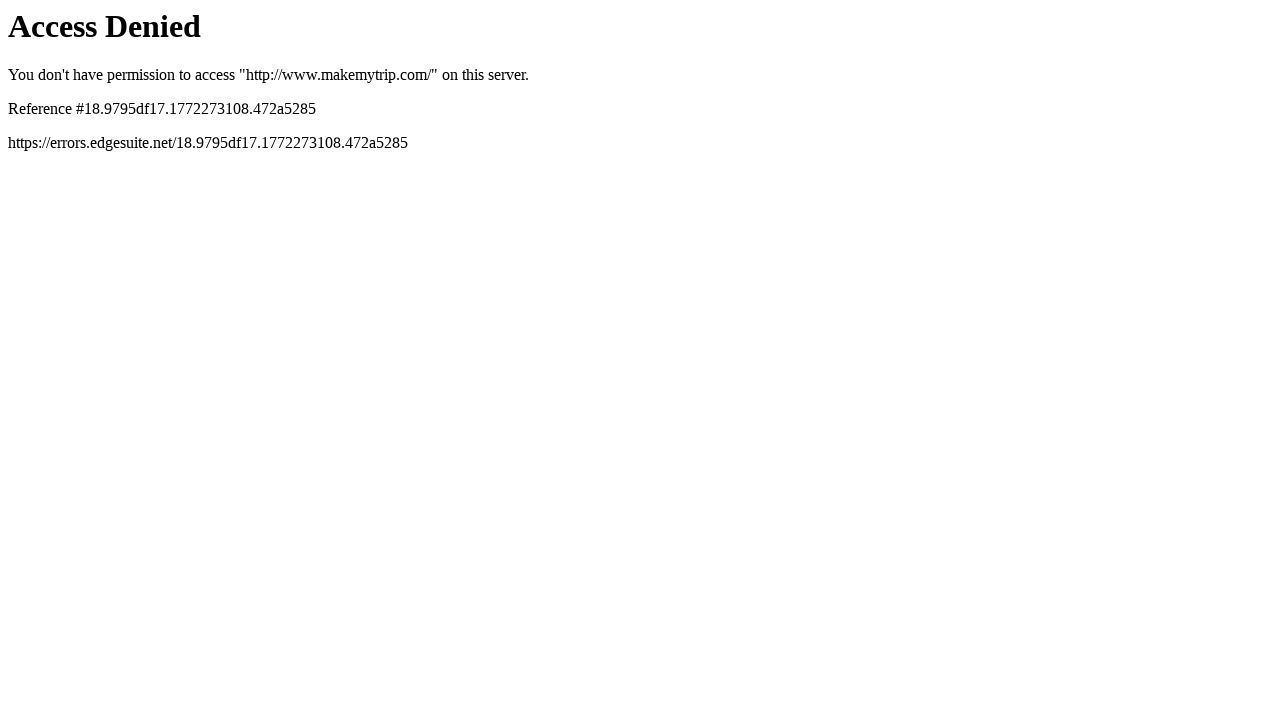

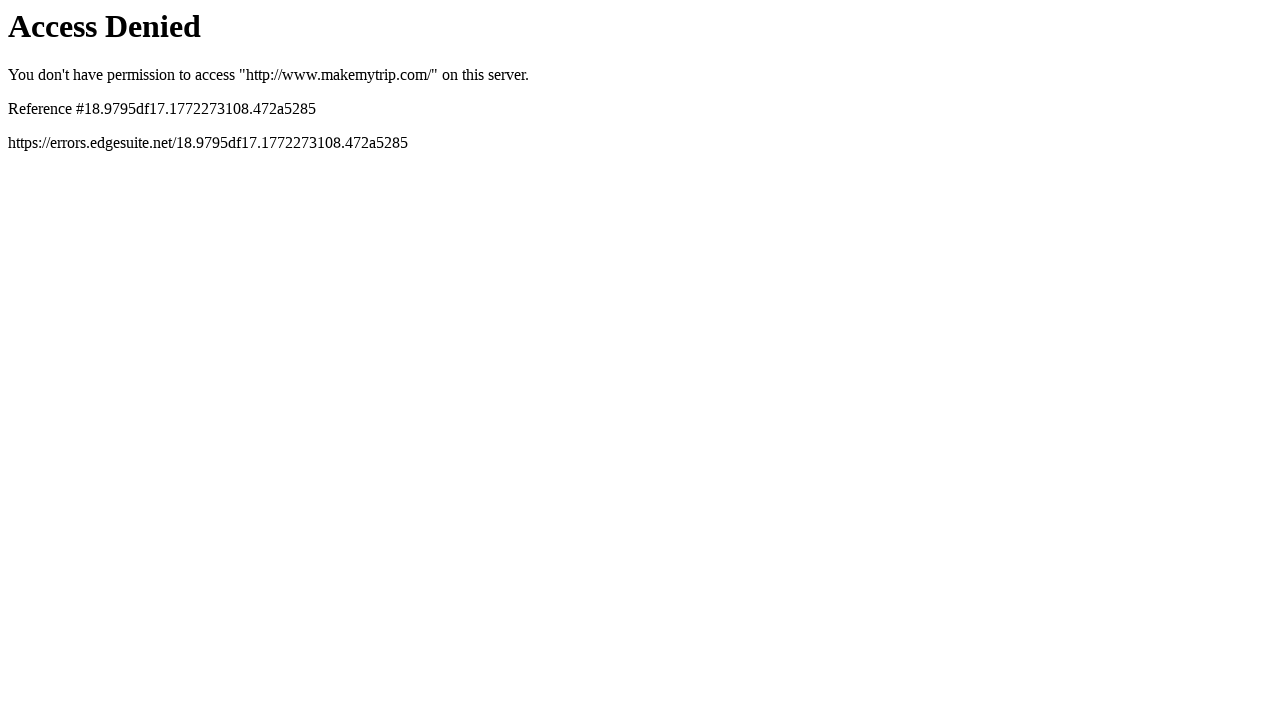